Tests window handling functionality by opening a new window, switching between parent and child windows, and verifying content in each window

Starting URL: https://the-internet.herokuapp.com

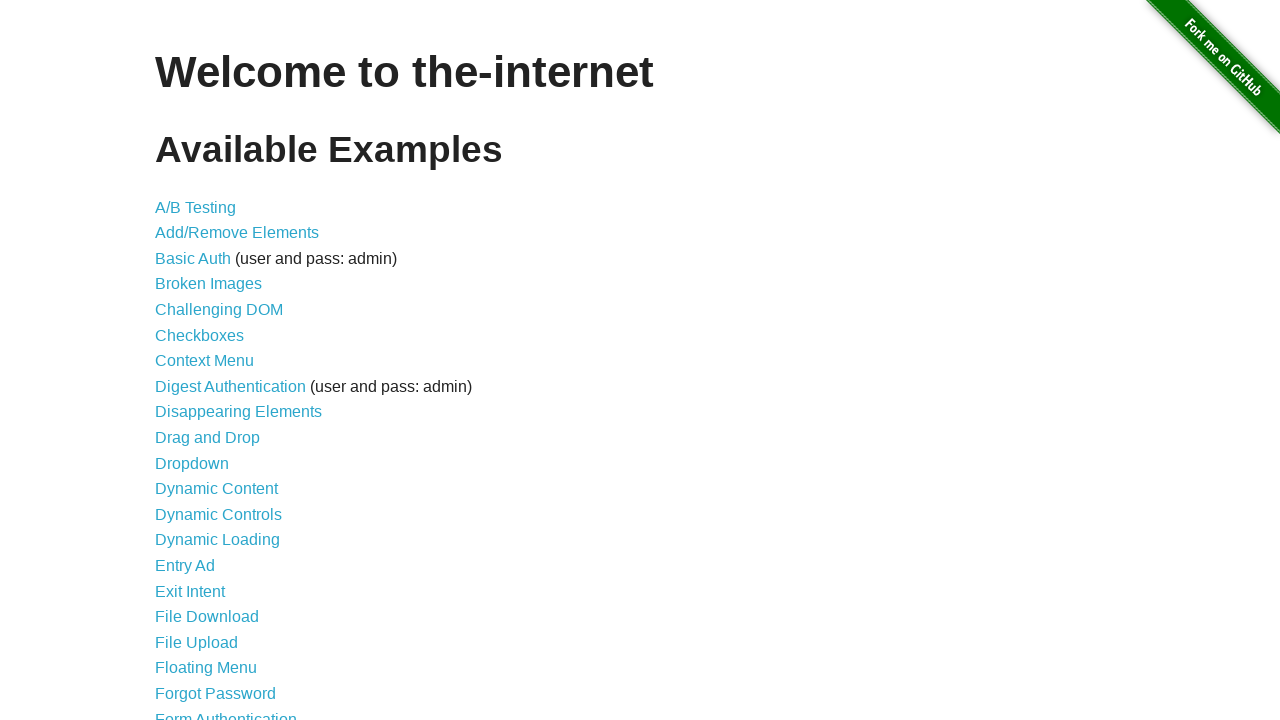

Clicked on Windows link at (218, 369) on text=Windows
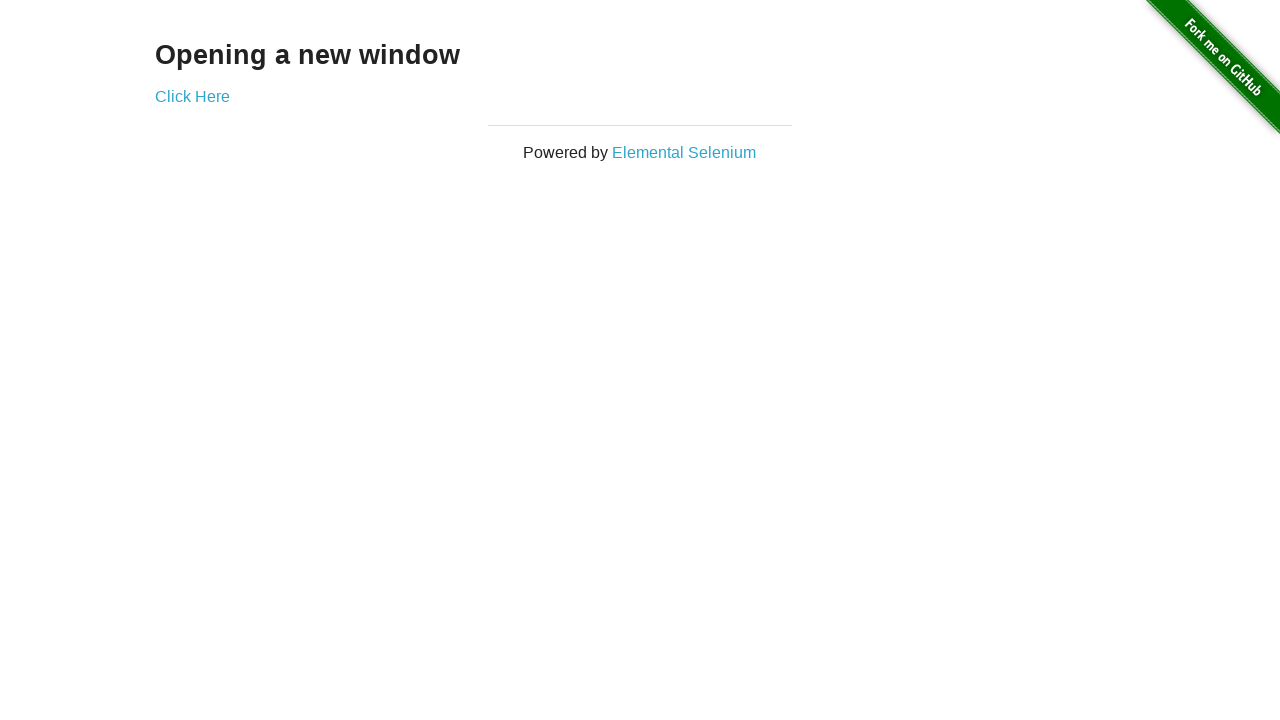

Clicked 'Click Here' link to open new window at (192, 96) on text=Click Here
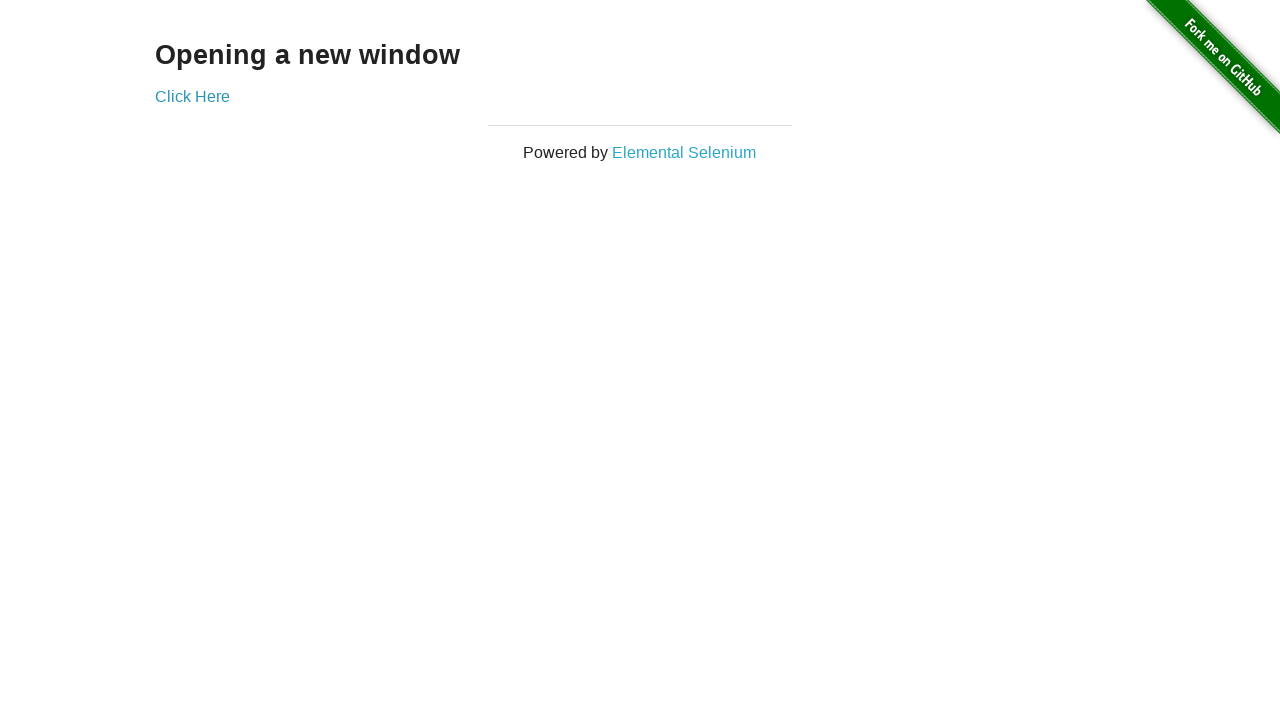

New window opened and captured
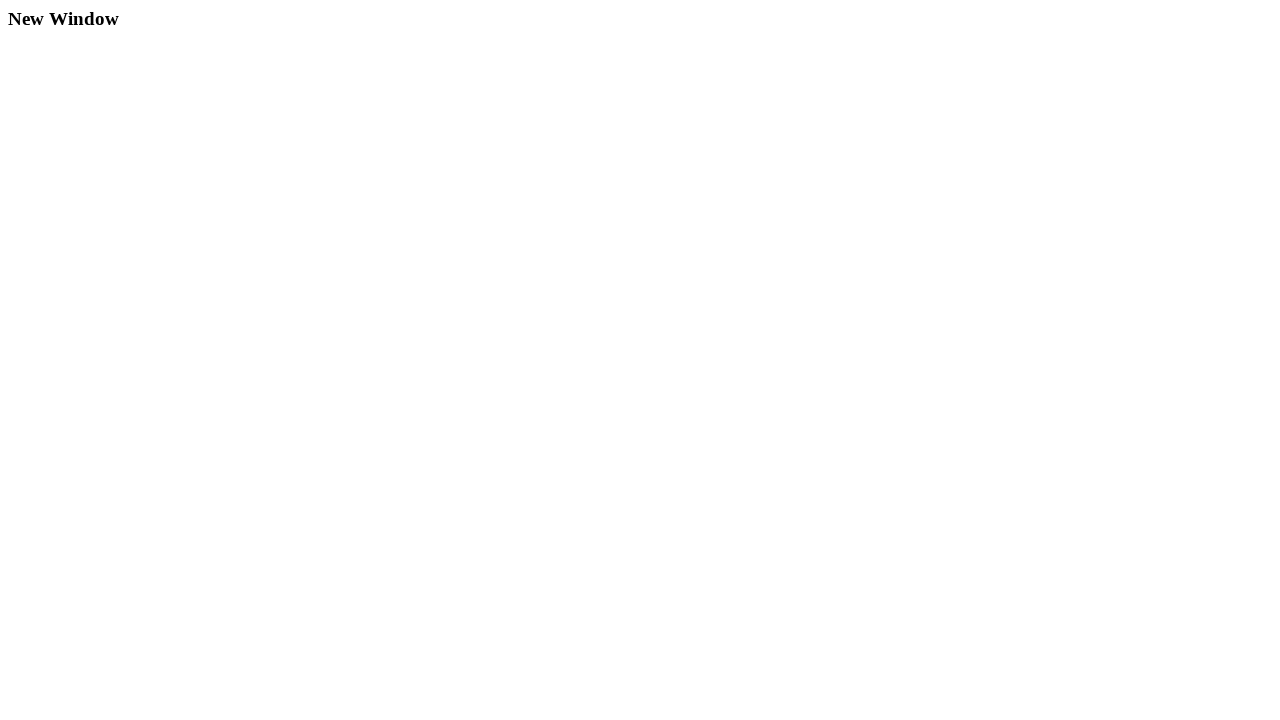

Retrieved text from new window: New Window
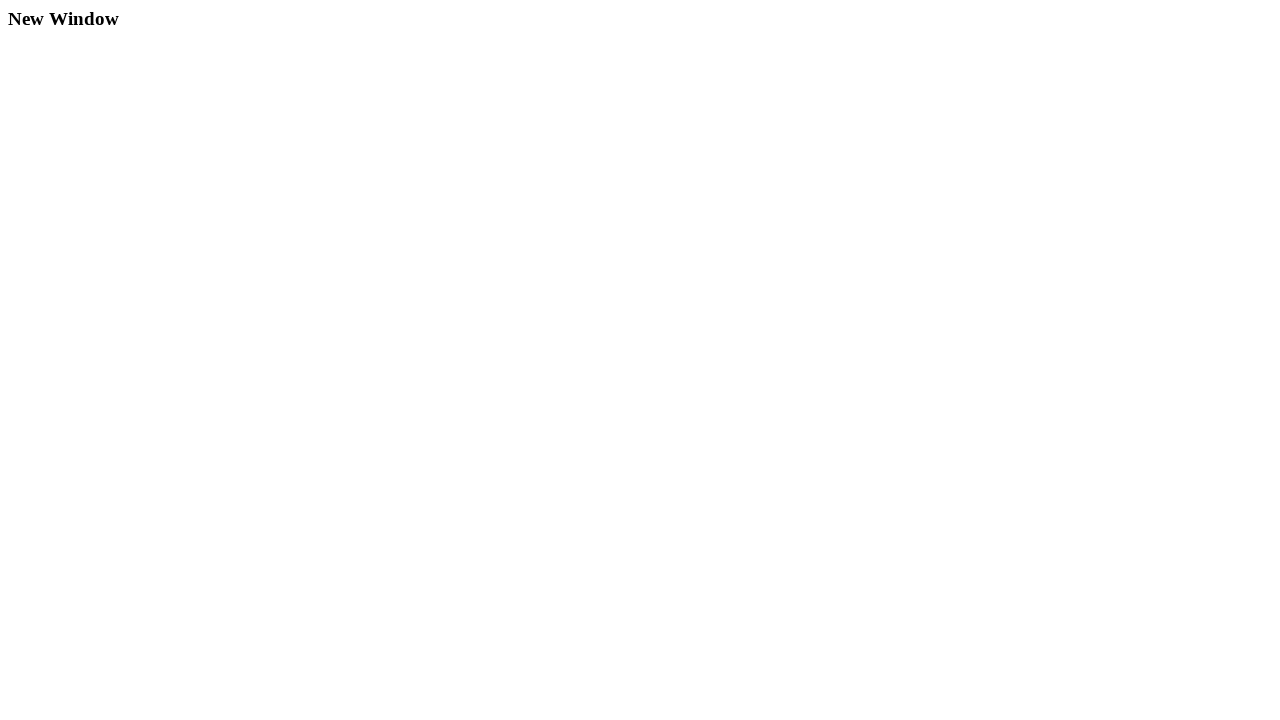

Retrieved text from original window: Opening a new window
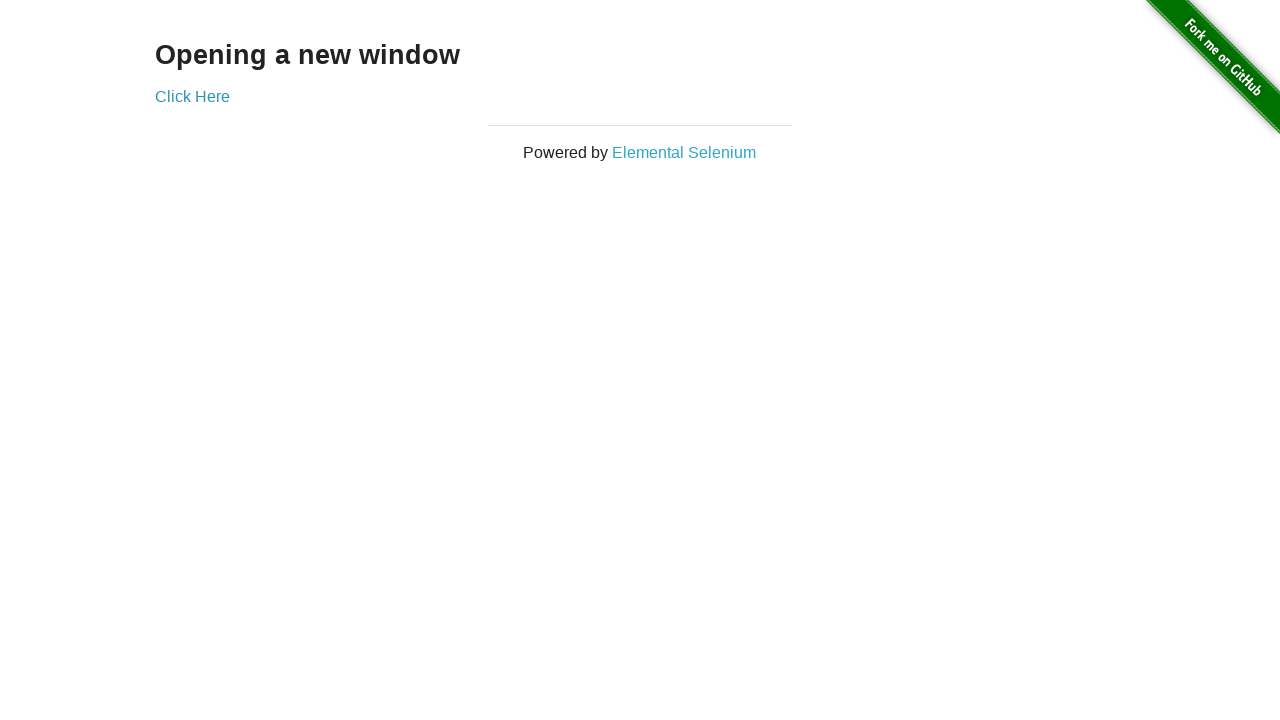

Closed the new window
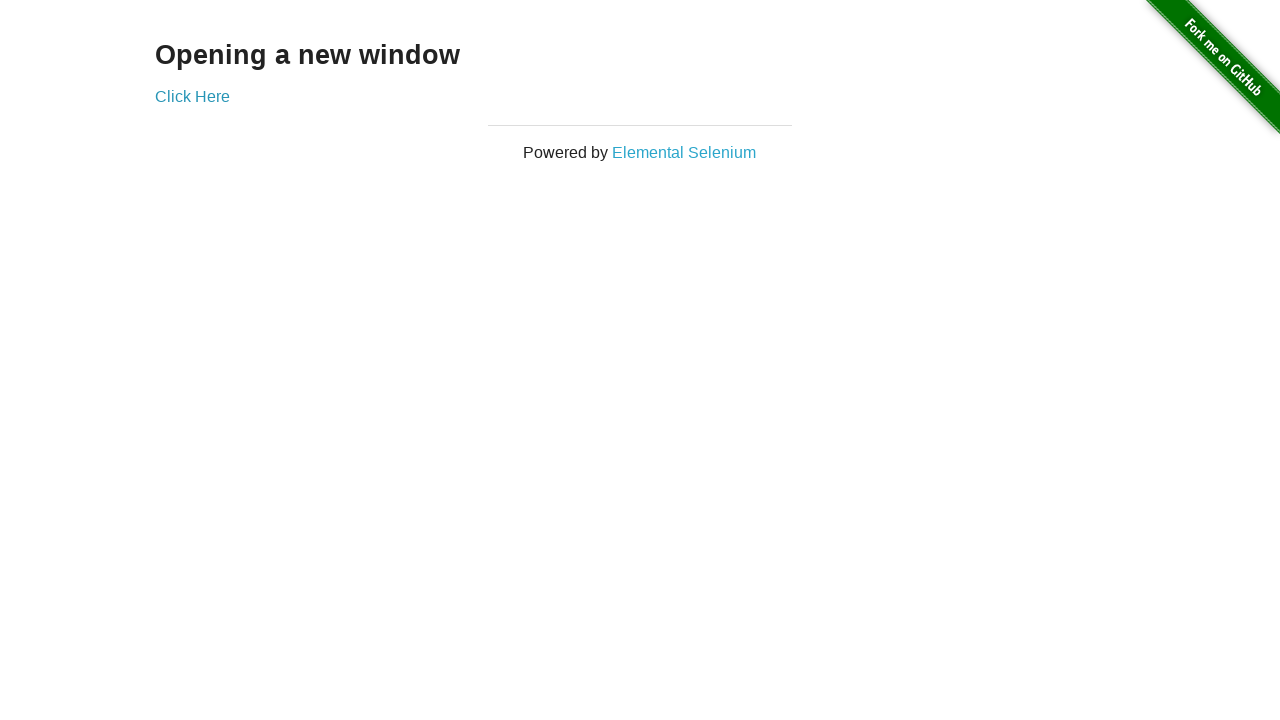

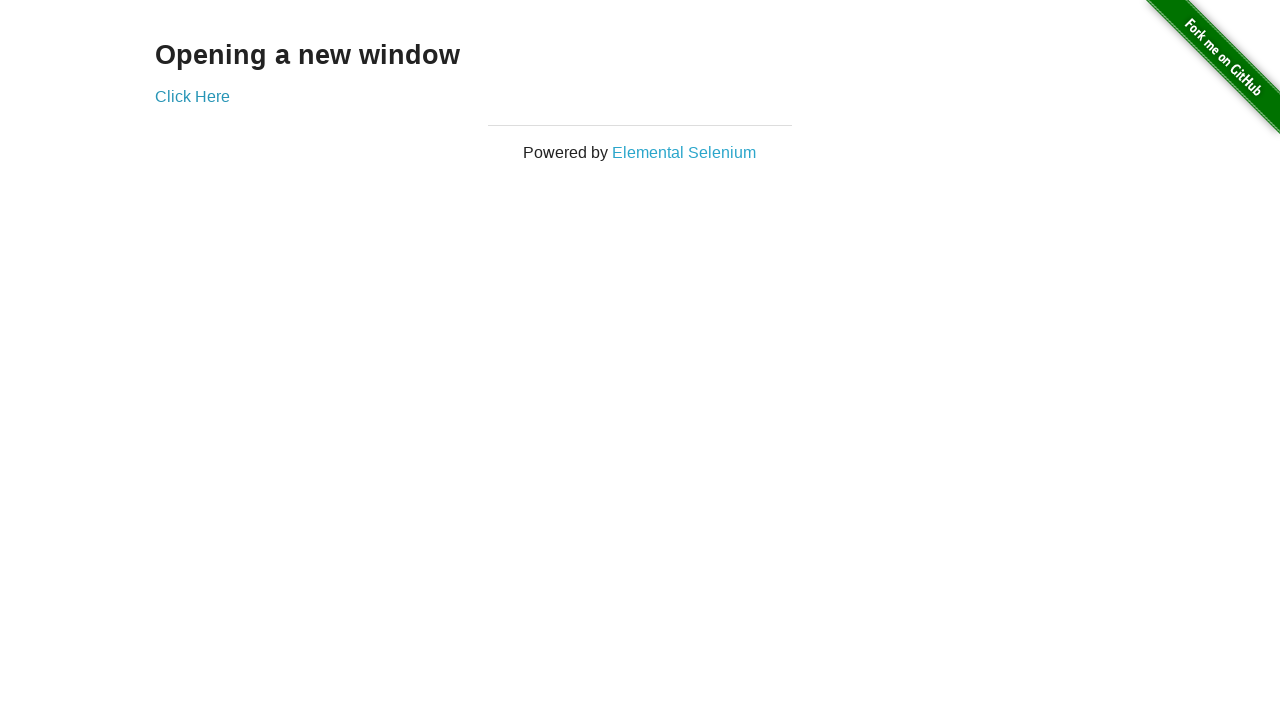